Tests file download functionality by clicking on a download link and verifying the file is downloaded

Starting URL: http://the-internet.herokuapp.com/download

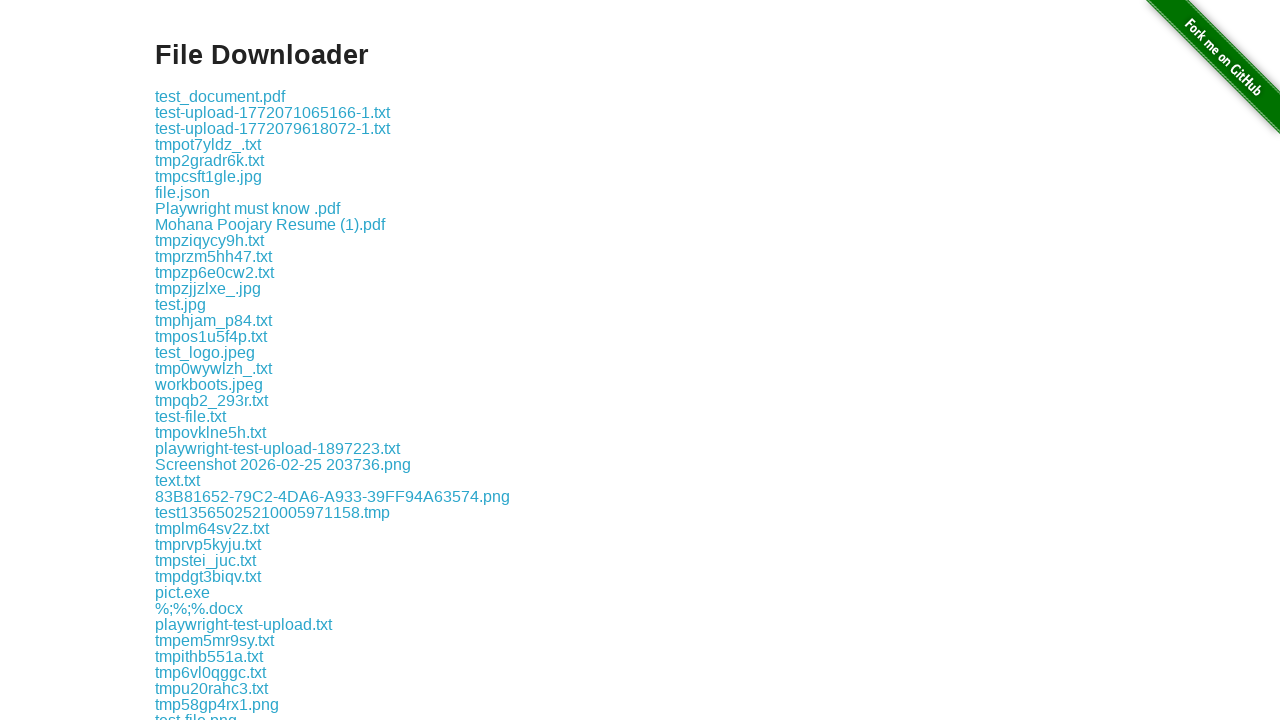

Clicked on file download link at (198, 360) on a:text('some-file.txt')
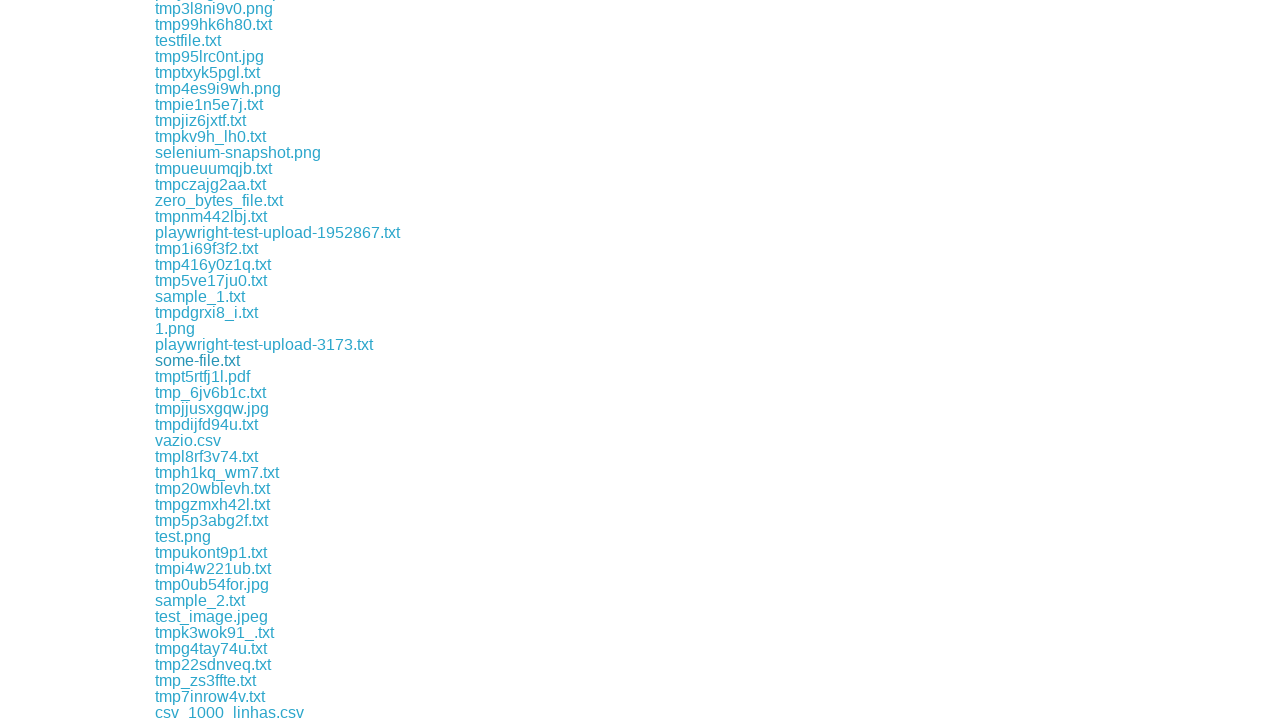

Waited for file download to complete at (198, 360) on a:text('some-file.txt')
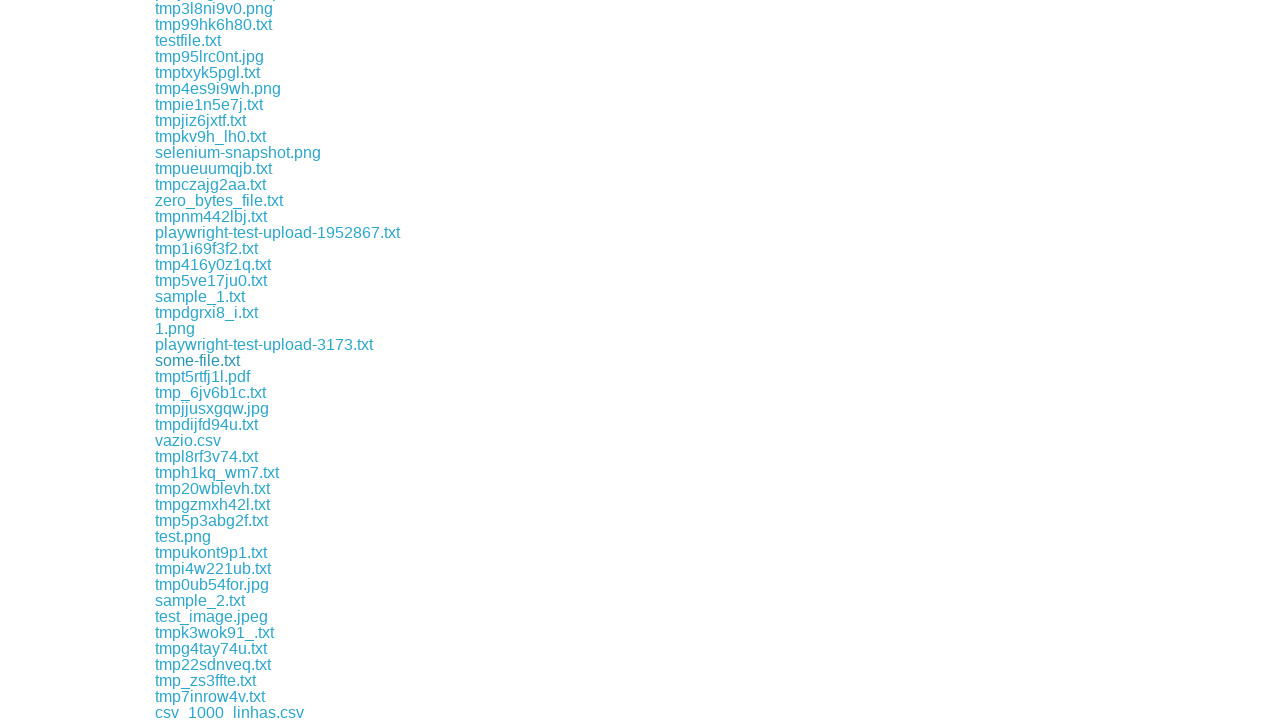

Verified that file was successfully downloaded
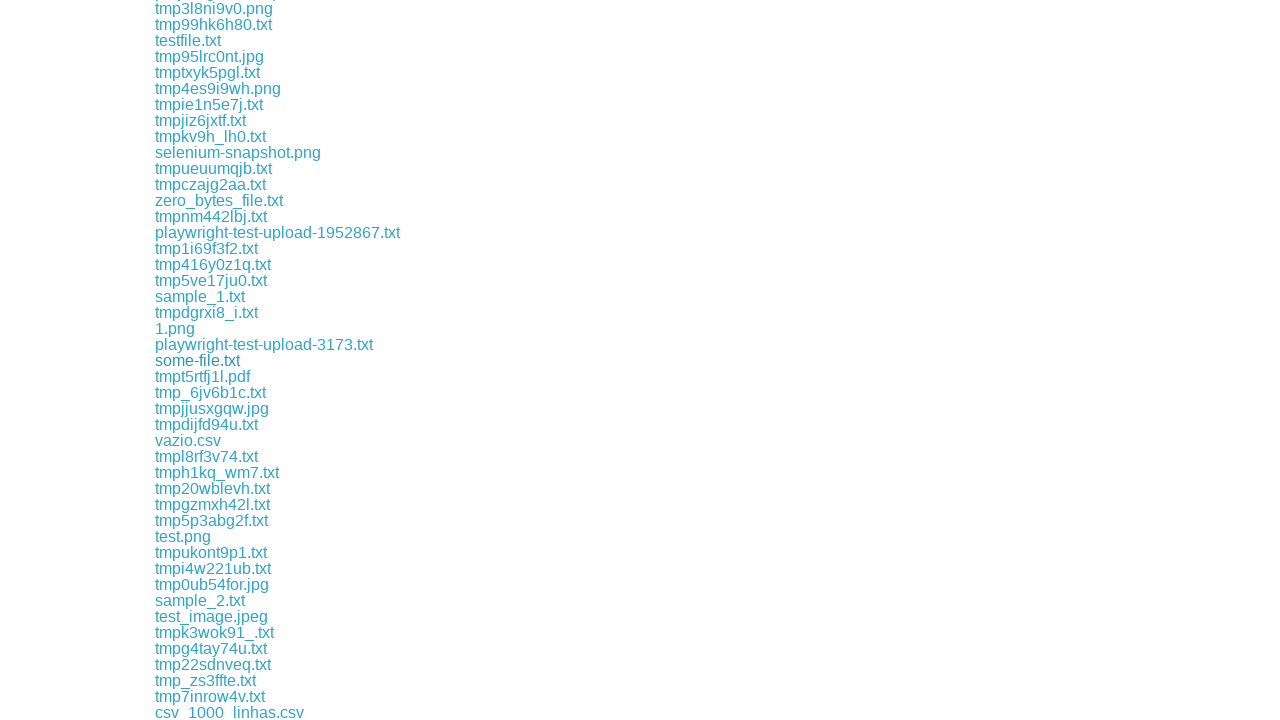

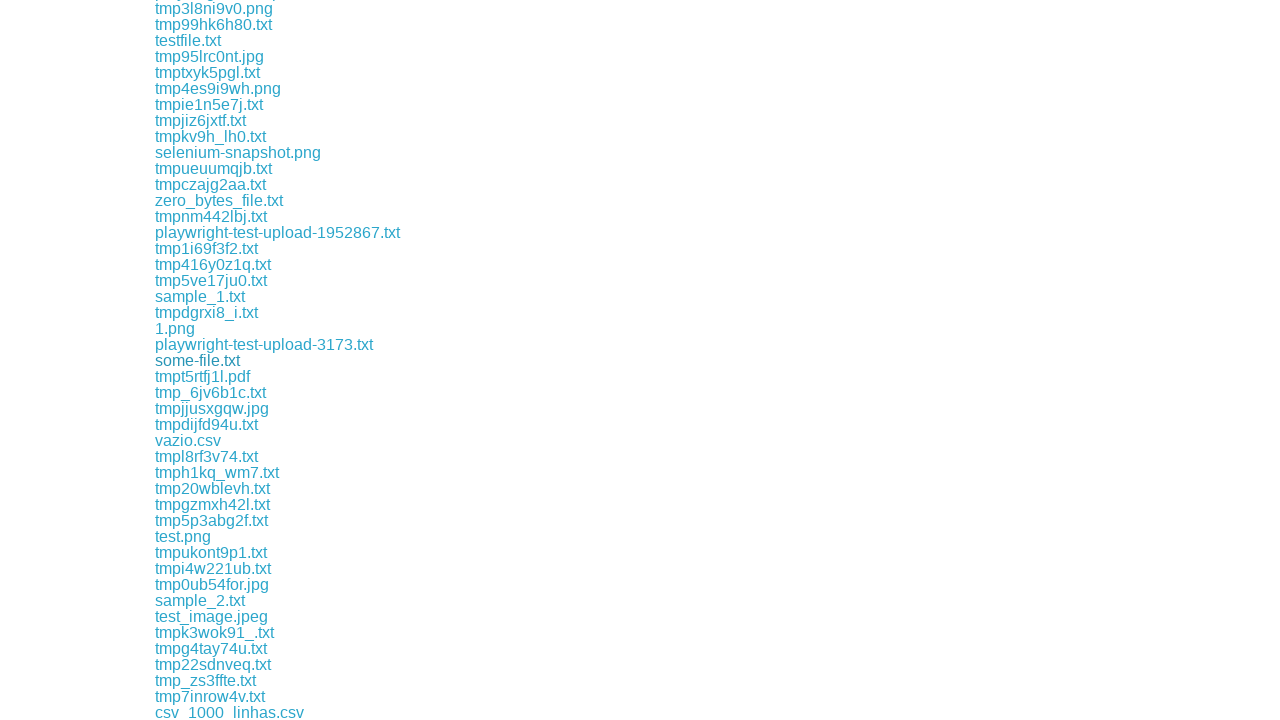